Tests character validation with incorrect/invalid characters containing Hebrew characters to verify the form returns an invalid value message

Starting URL: https://testpages.eviltester.com/styled/apps/7charval/simple7charvalidation.html

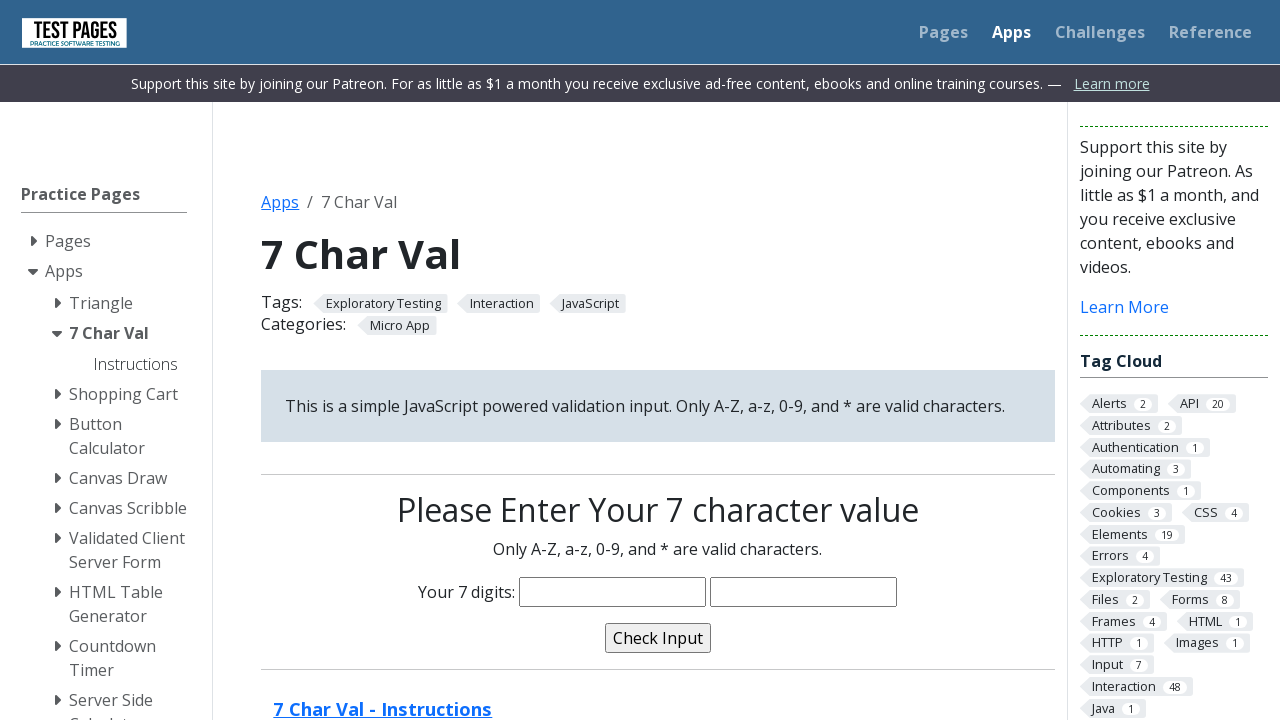

Navigated to 7 character validation test page
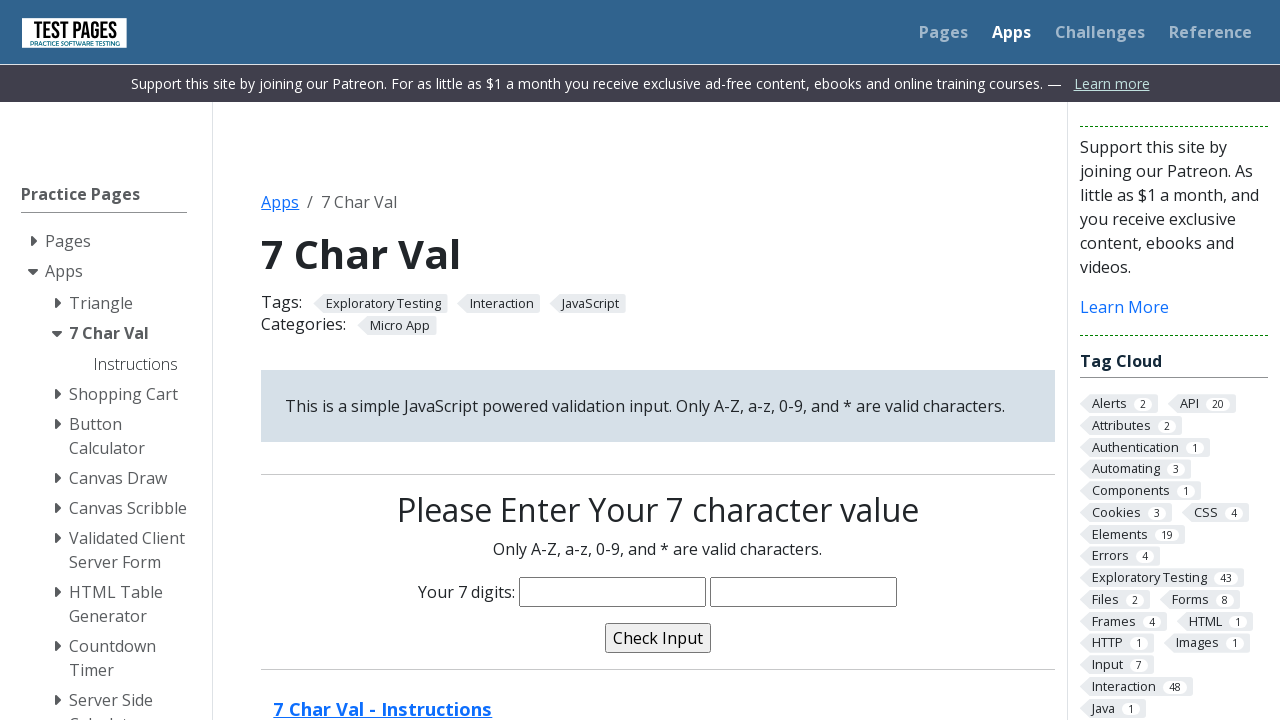

Filled characters field with invalid input containing Hebrew characters 'G66חחחח' on input[name='characters']
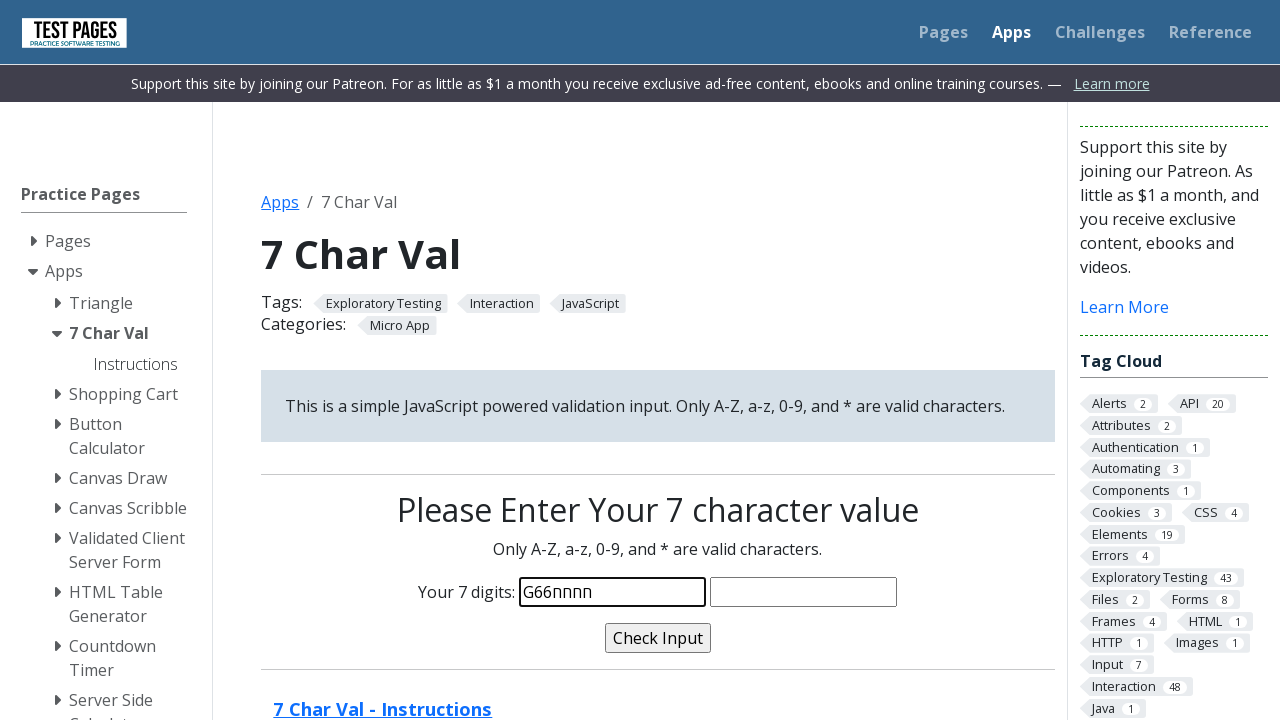

Clicked validate button to check character validation at (658, 638) on input[name='validate']
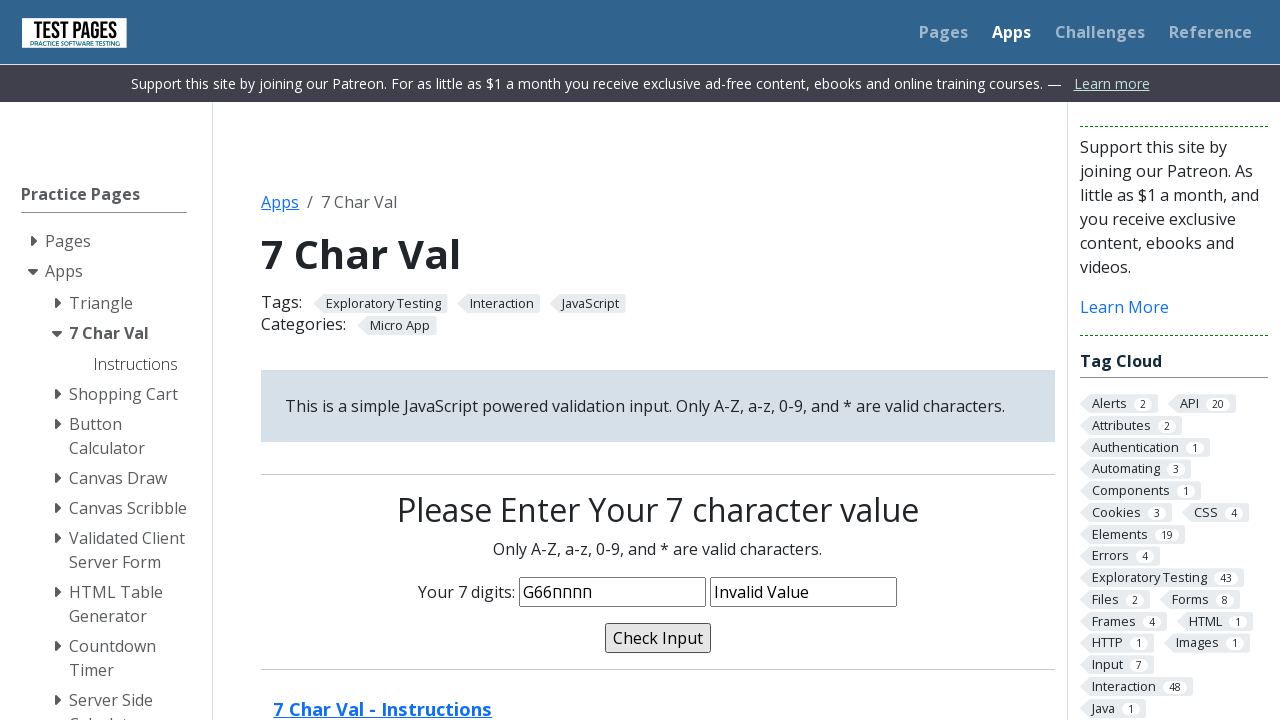

Validation message appeared indicating invalid characters detected
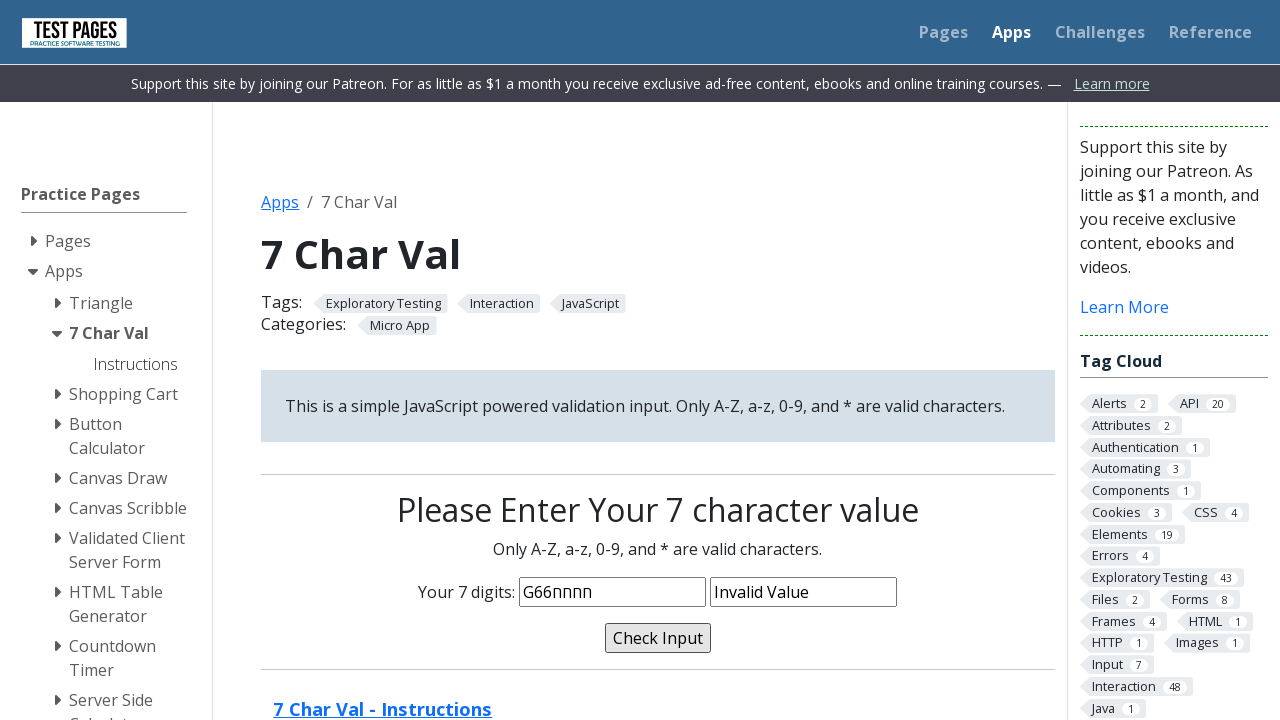

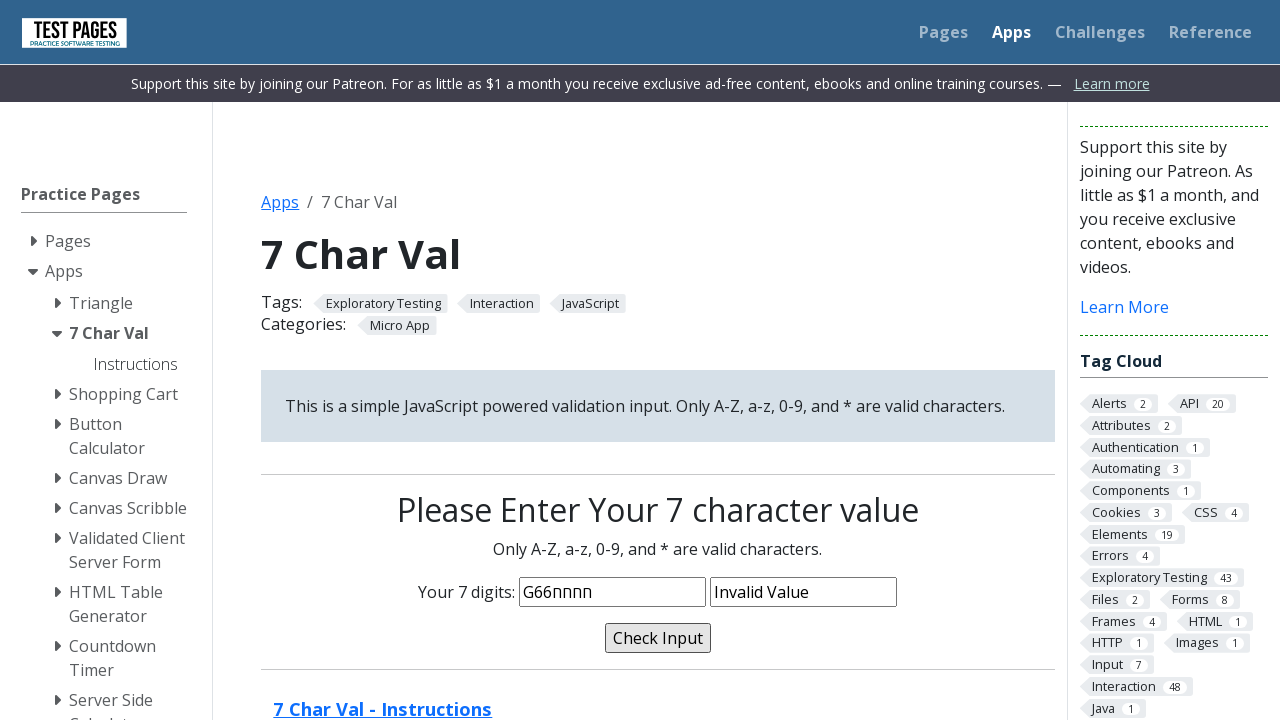